Tests the search functionality on Python.org by entering "Python" in the search box and submitting the search, then verifying results are displayed.

Starting URL: http://www.python.org

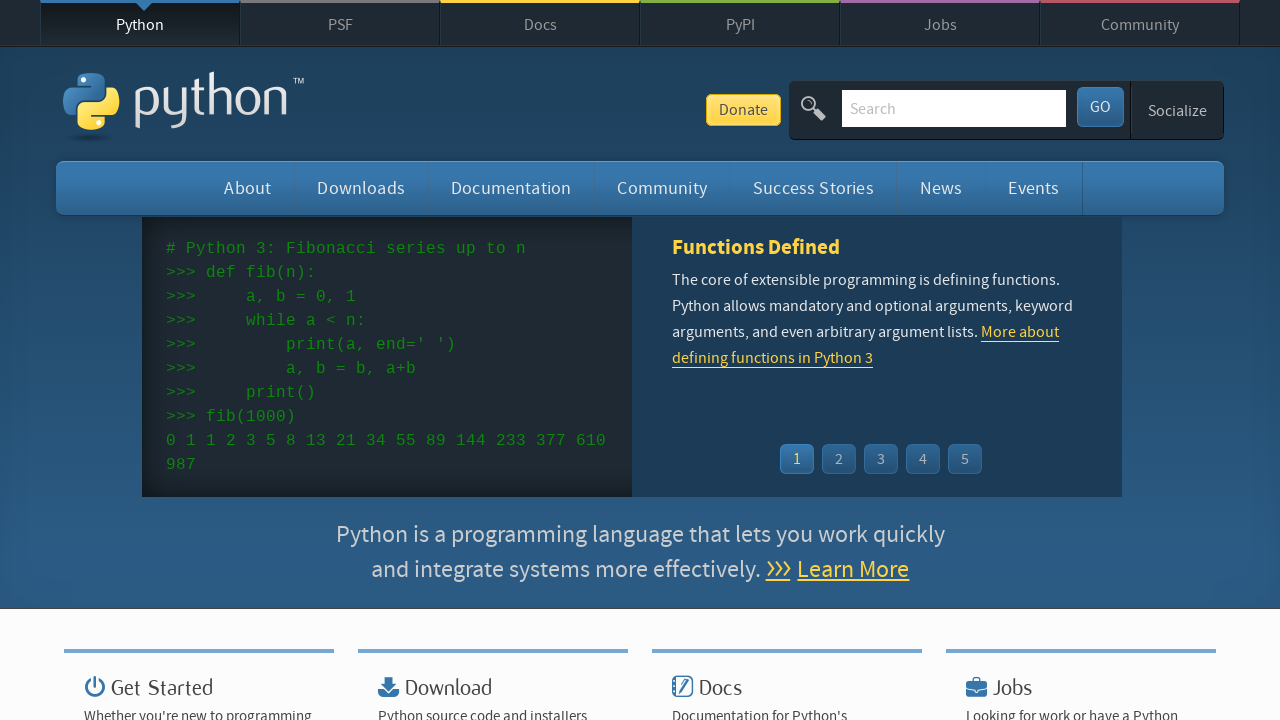

Verified page title contains 'Python'
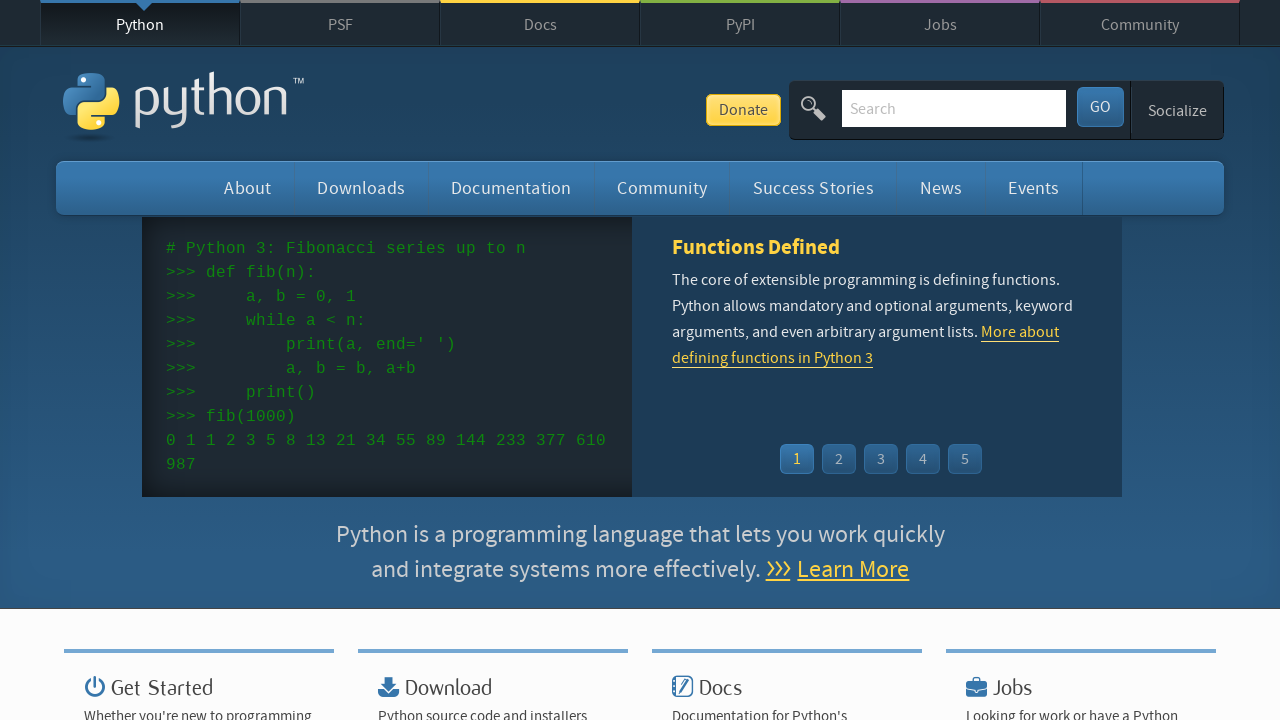

Filled search box with 'Python' on input[name='q']
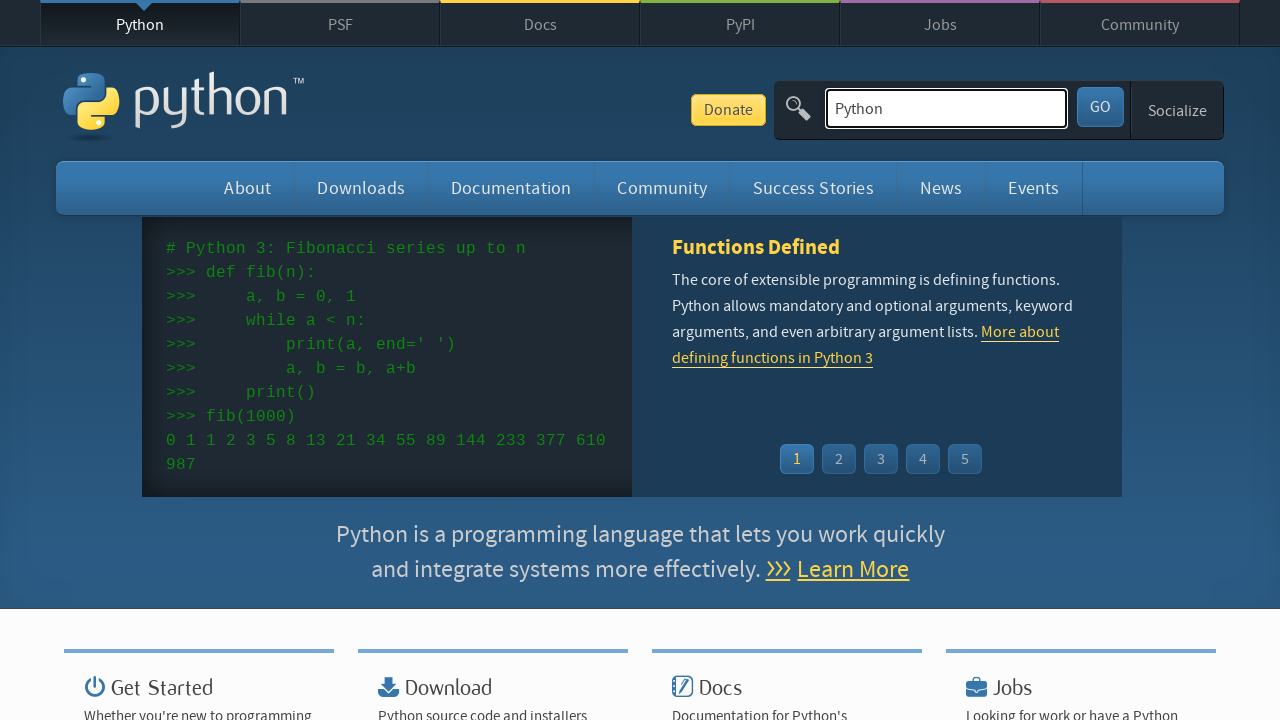

Pressed Enter to submit search on input[name='q']
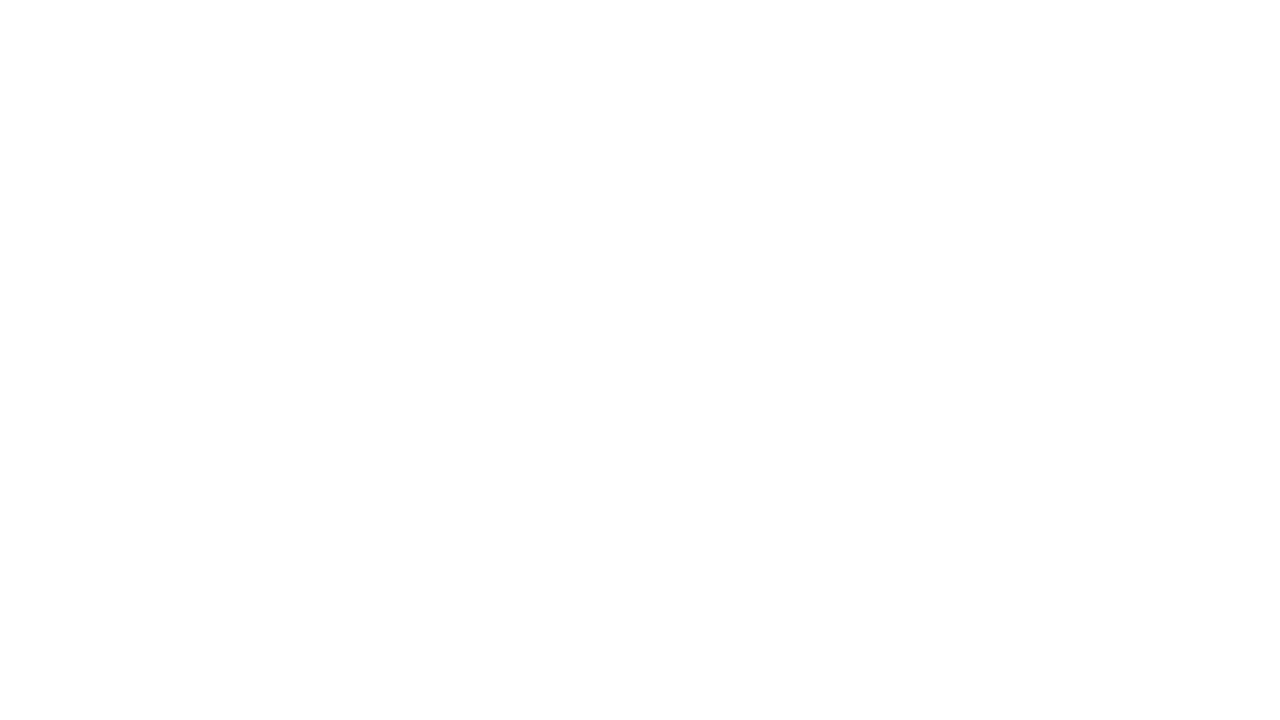

Waited for network to be idle and page to fully load
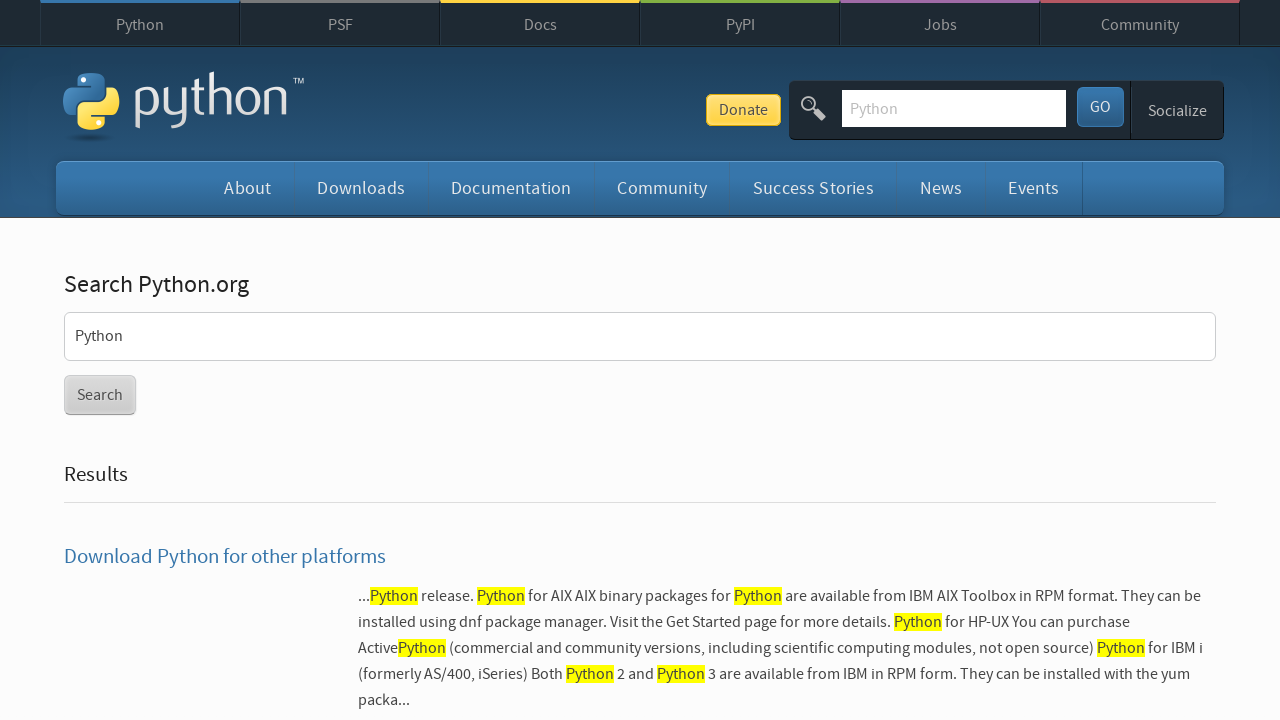

Verified search results are displayed (no 'No results found' message)
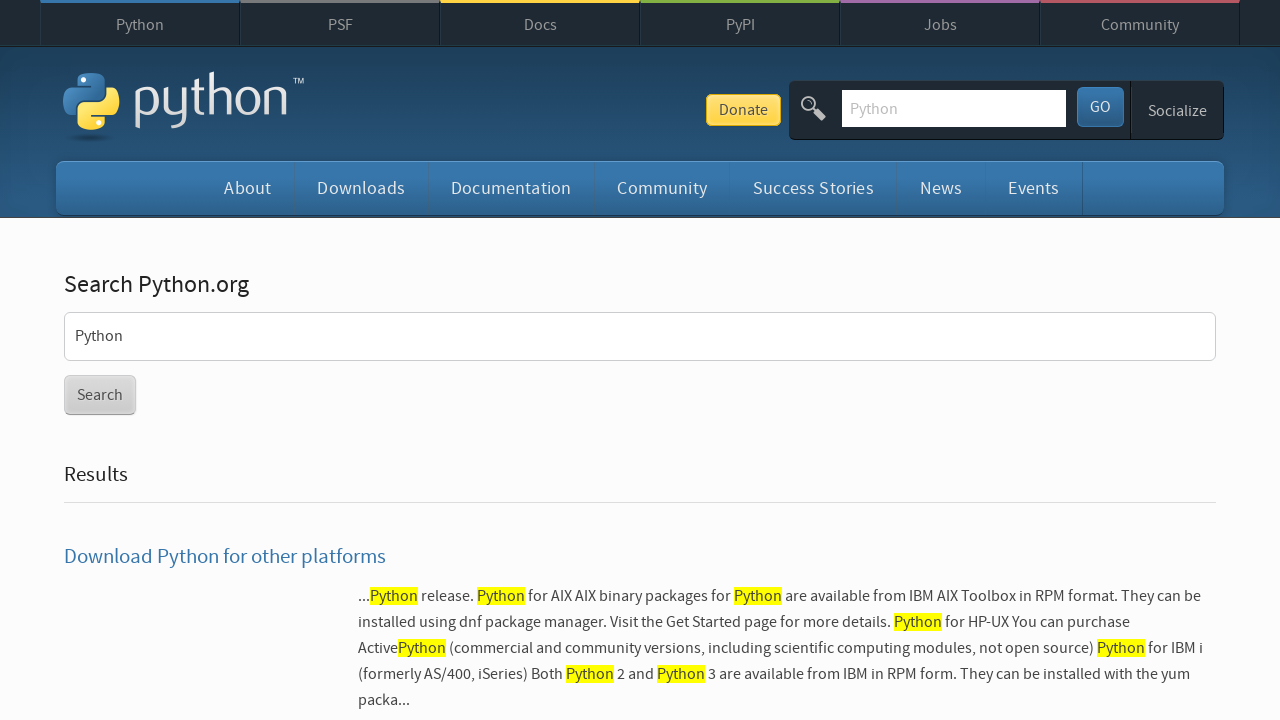

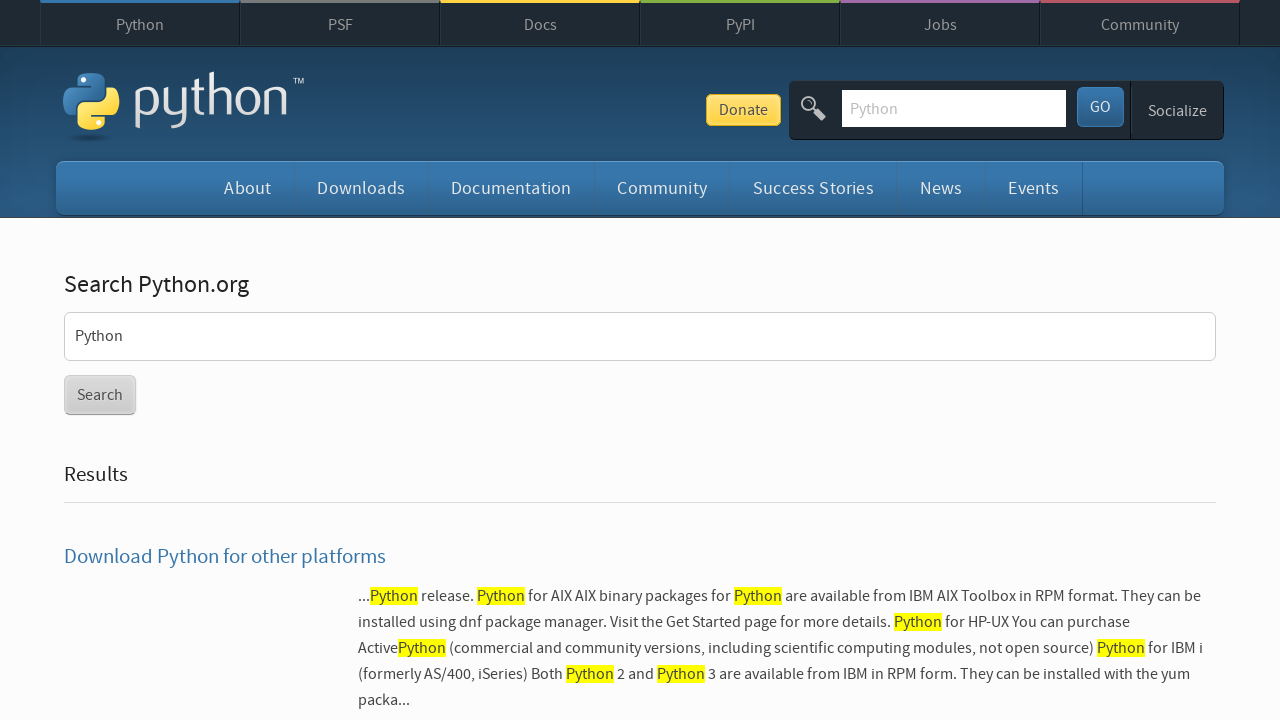